Tests scrolling functionality on a large page by scrolling to different elements using JavaScript executor

Starting URL: https://practice.cydeo.com/large

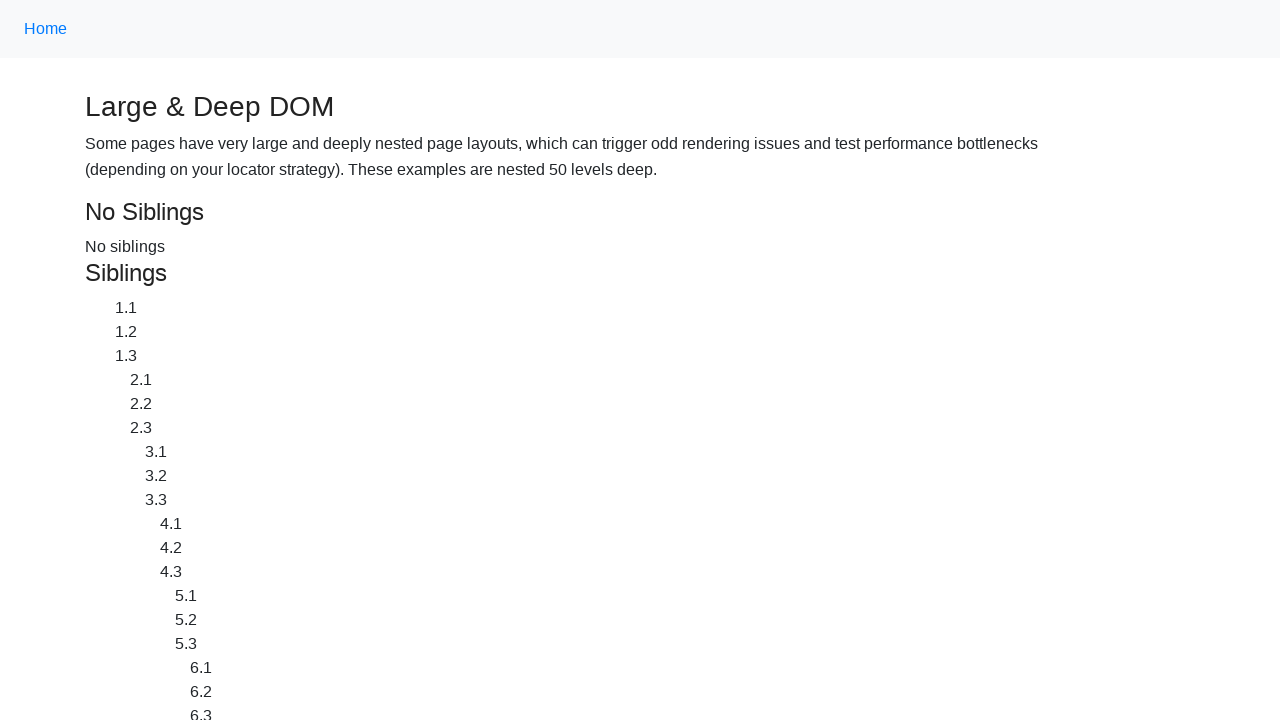

Located CYDEO link element
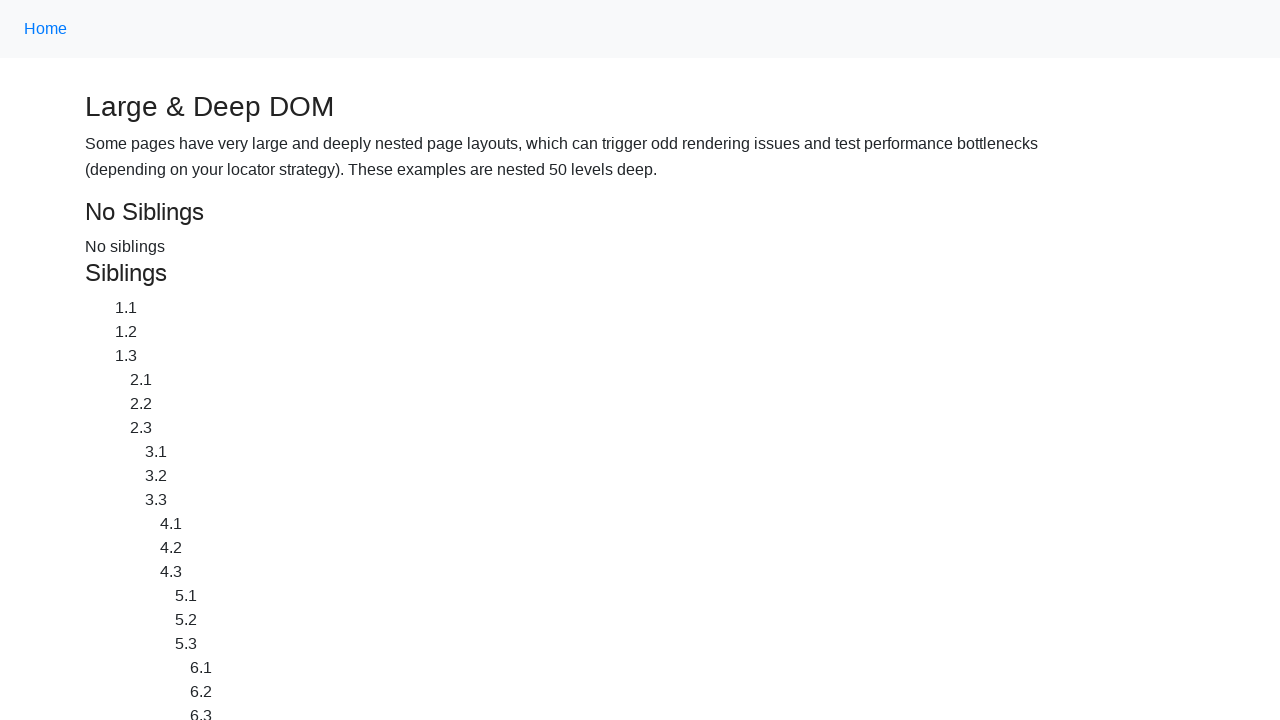

Located Home link element
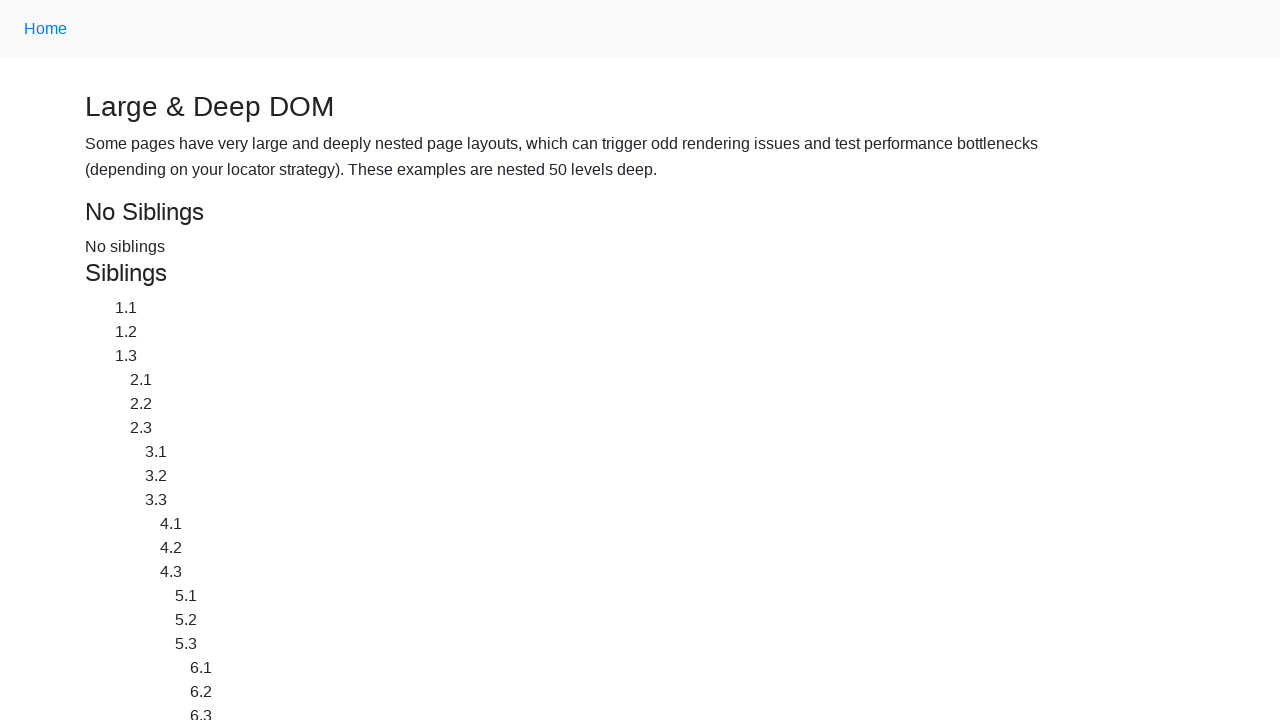

Scrolled down to CYDEO link using JavaScript executor
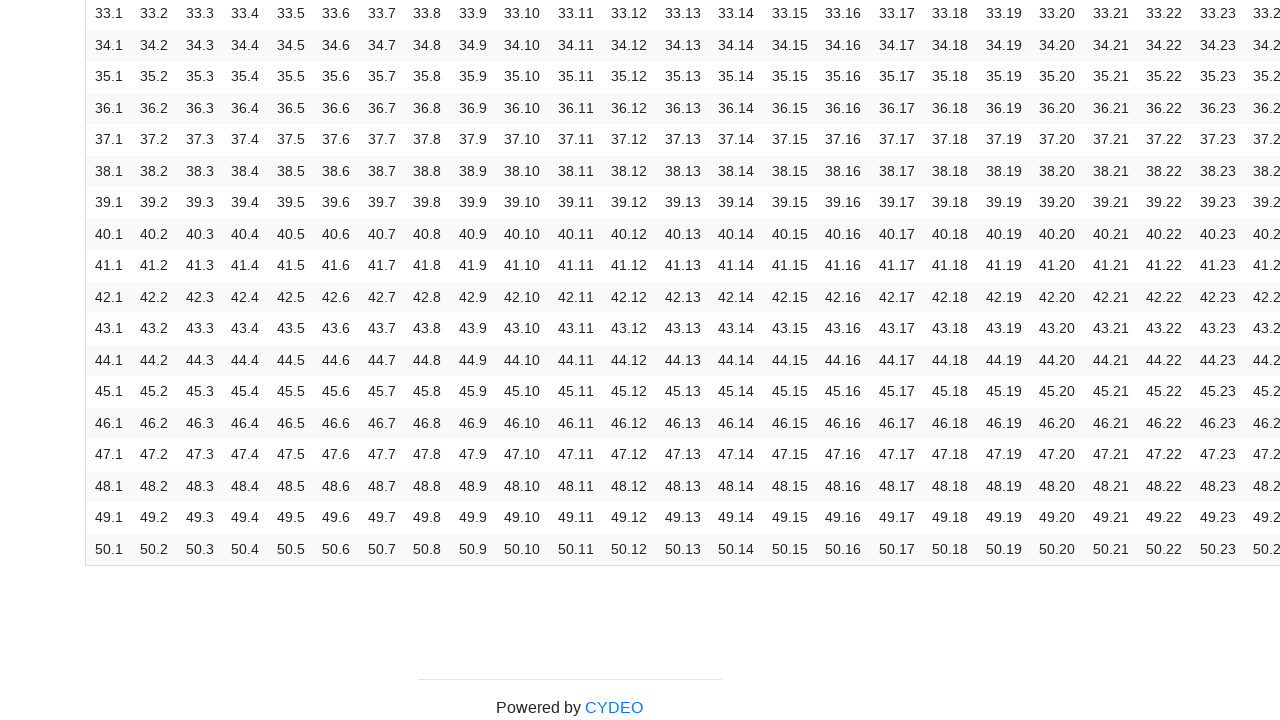

Waited 1 second to observe scroll effect
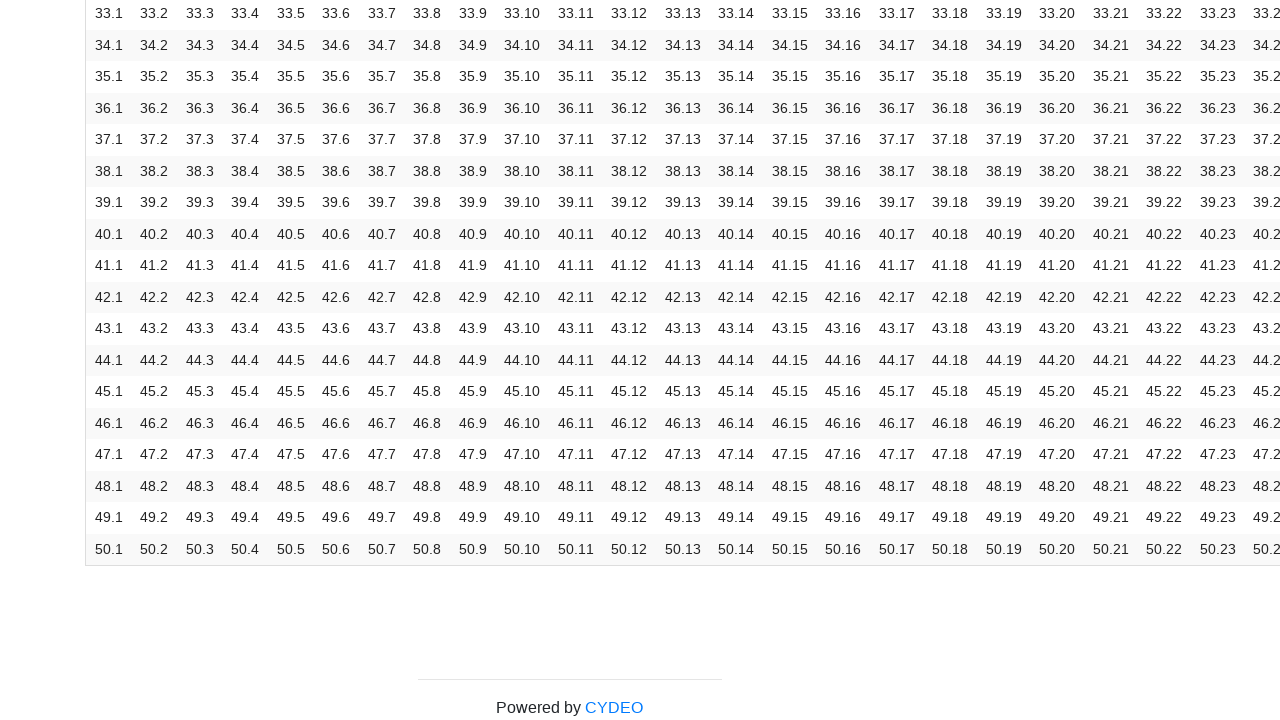

Scrolled back up to Home link using JavaScript executor
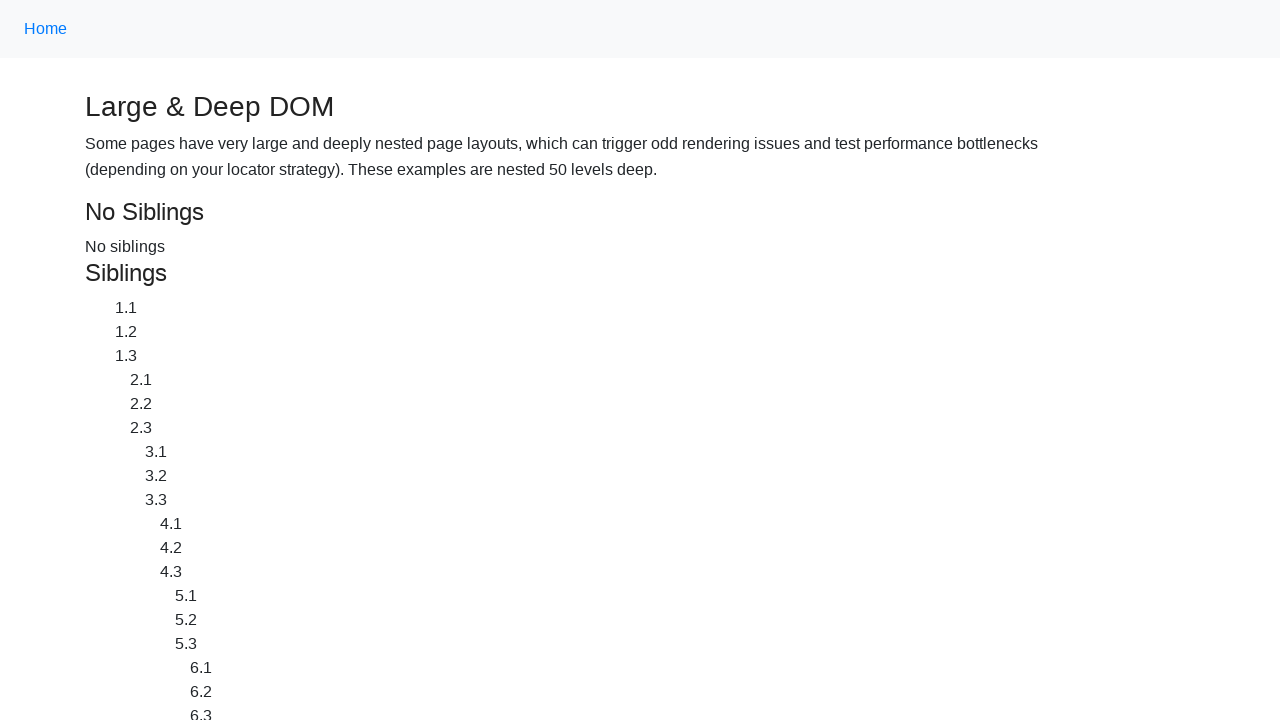

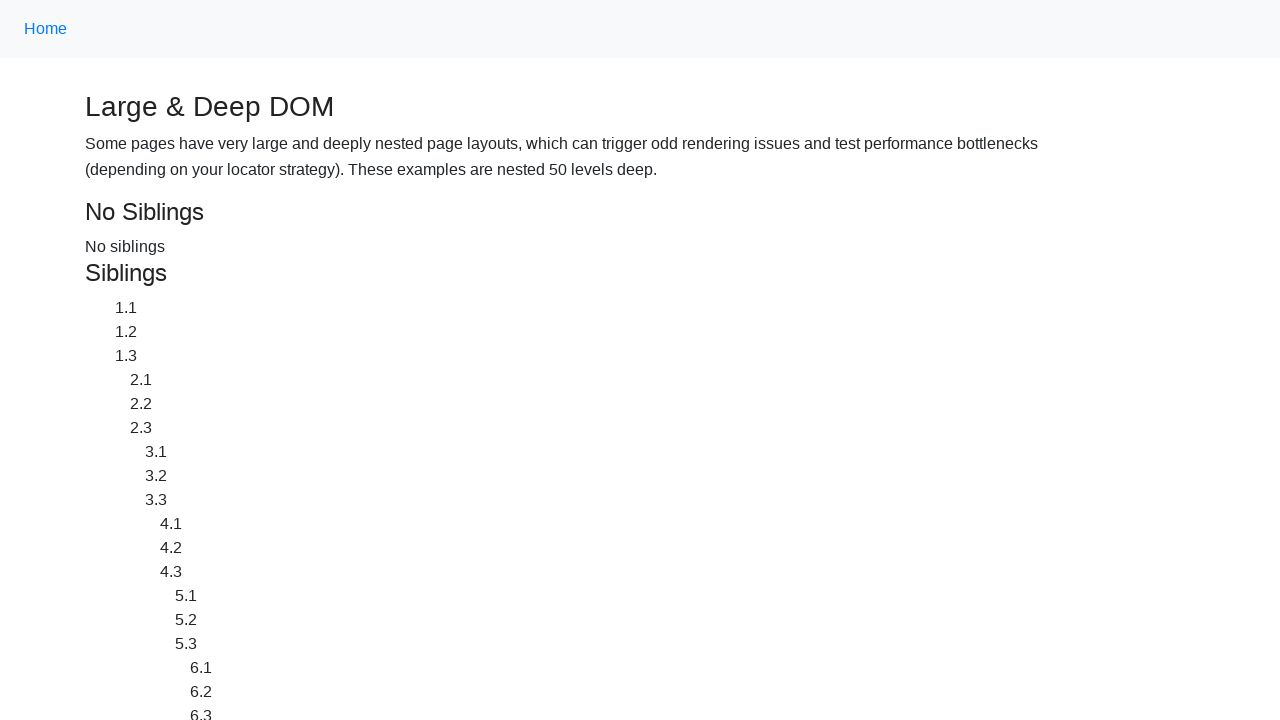